Tests registration attempt with an already existing username to verify duplicate user handling

Starting URL: https://www.demoblaze.com

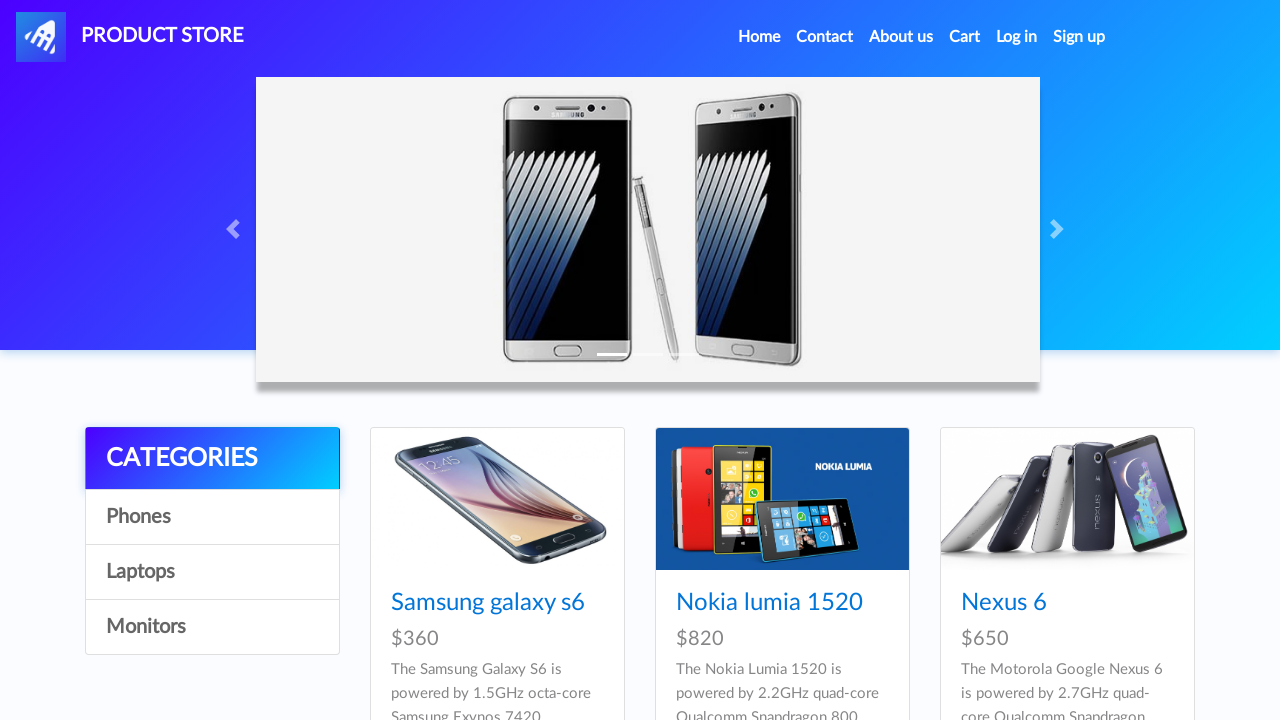

Clicked signup button to open registration modal at (1079, 37) on #signin2
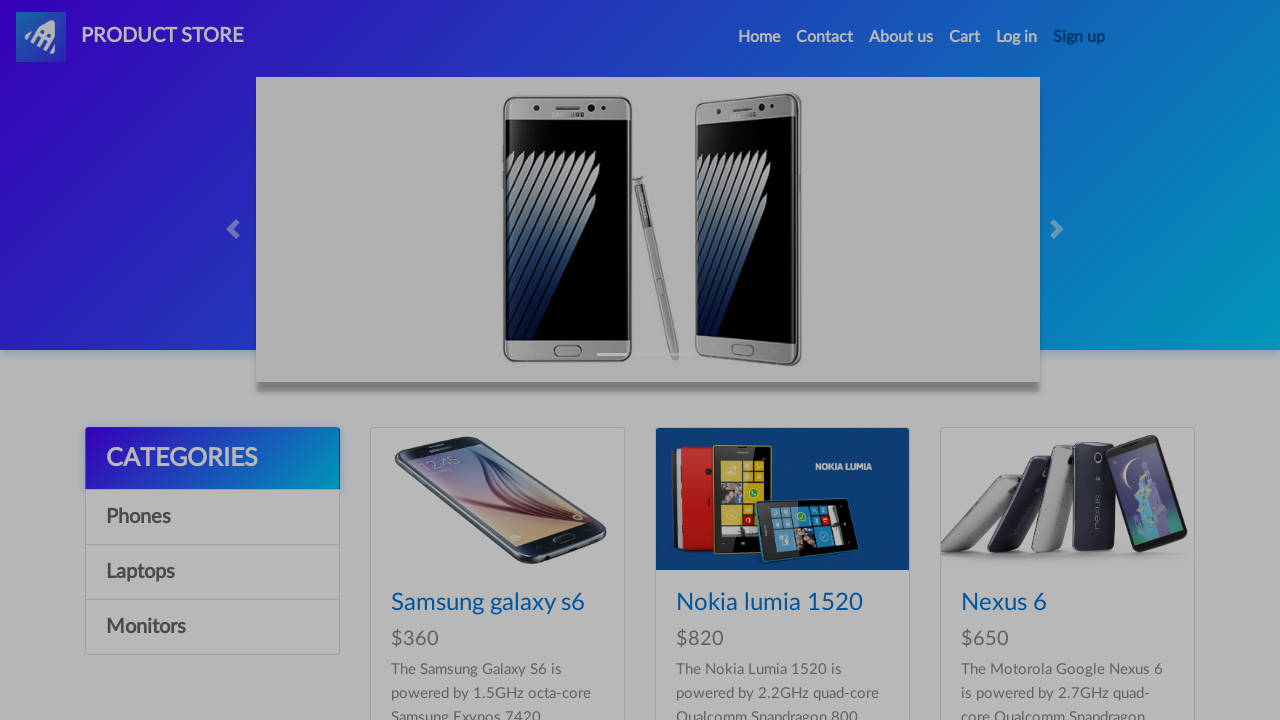

Registration modal appeared with username field visible
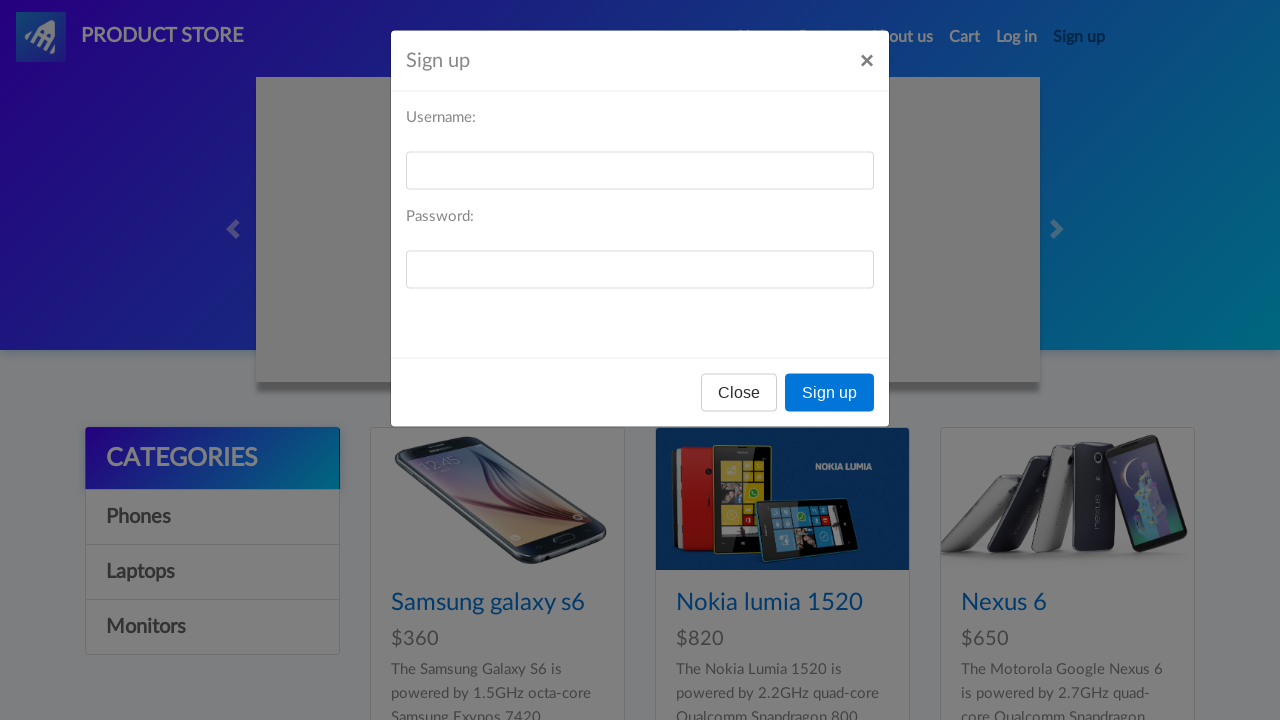

Filled username field with existing username 'ExistingUser2024' on #sign-username
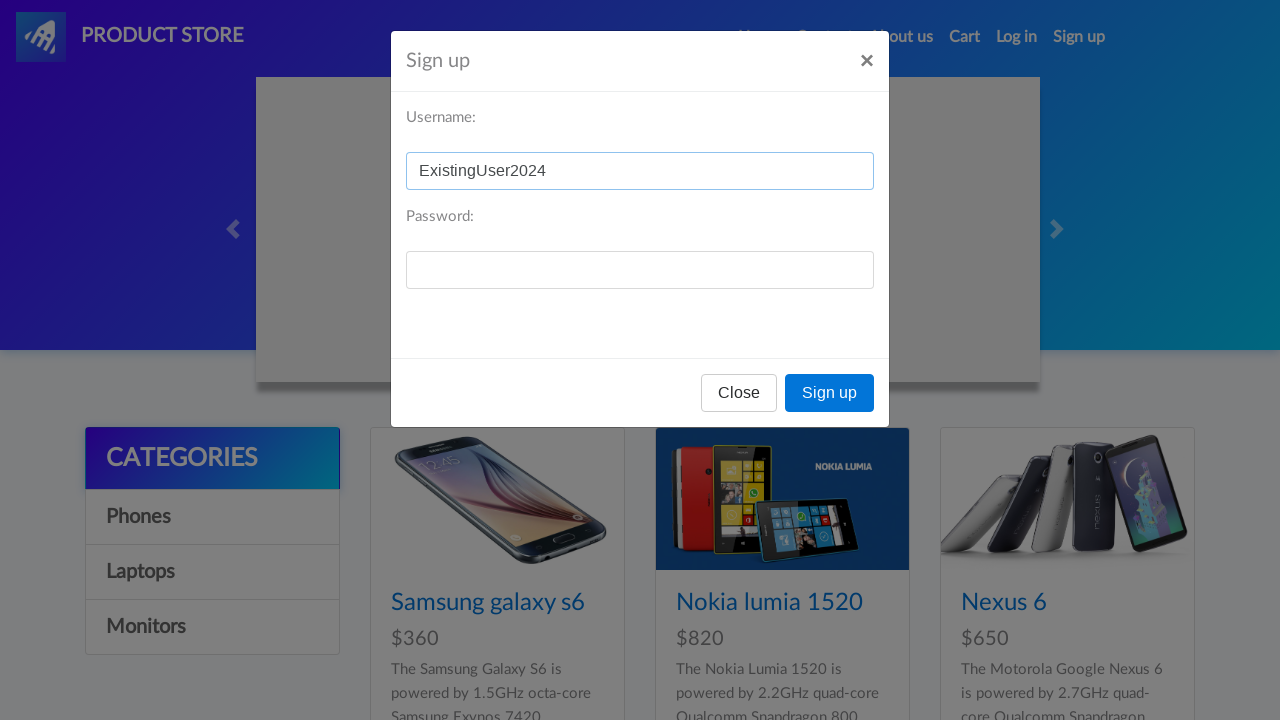

Filled password field with 'TestPassword123' on #sign-password
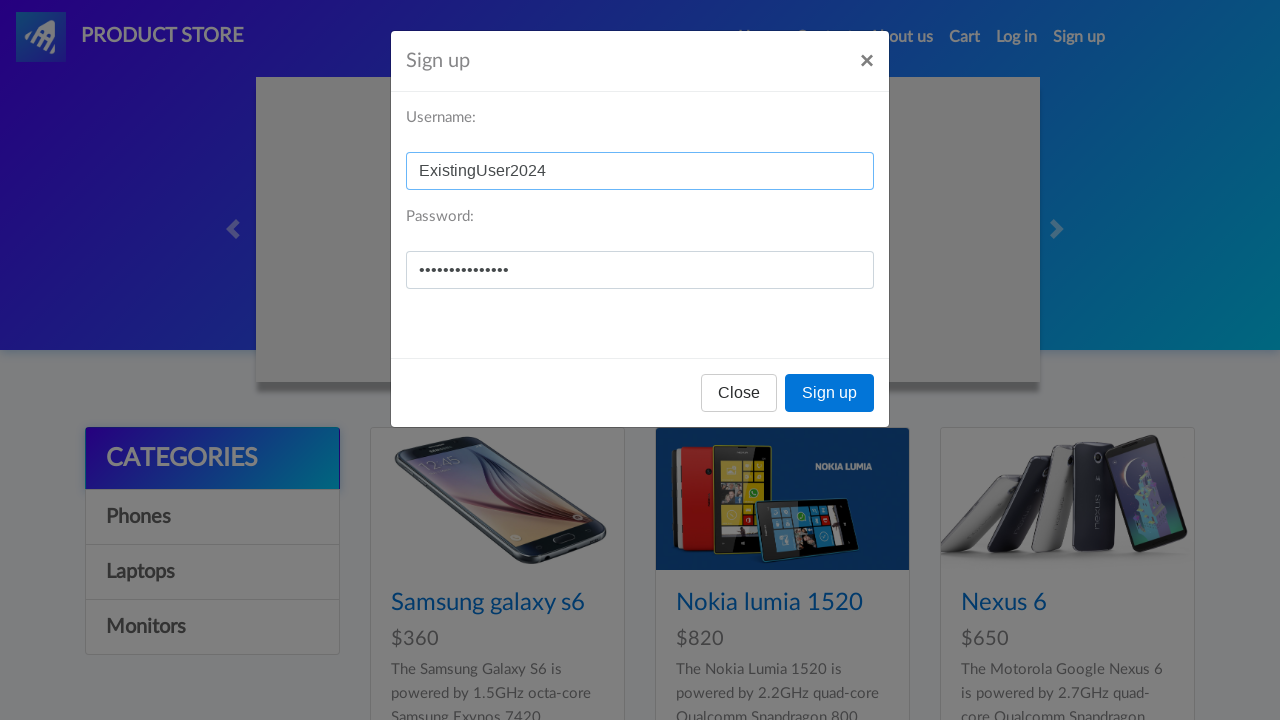

Clicked register button to attempt registration with existing user at (830, 393) on xpath=//button[@onclick='register()']
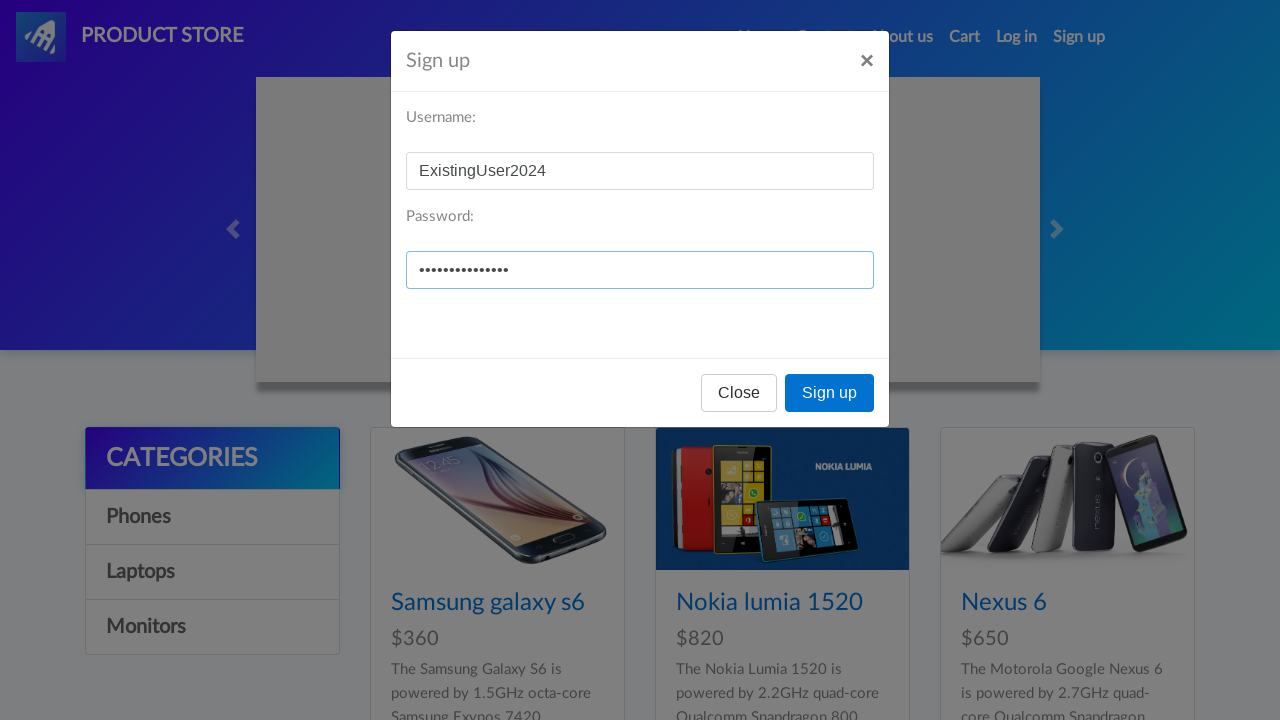

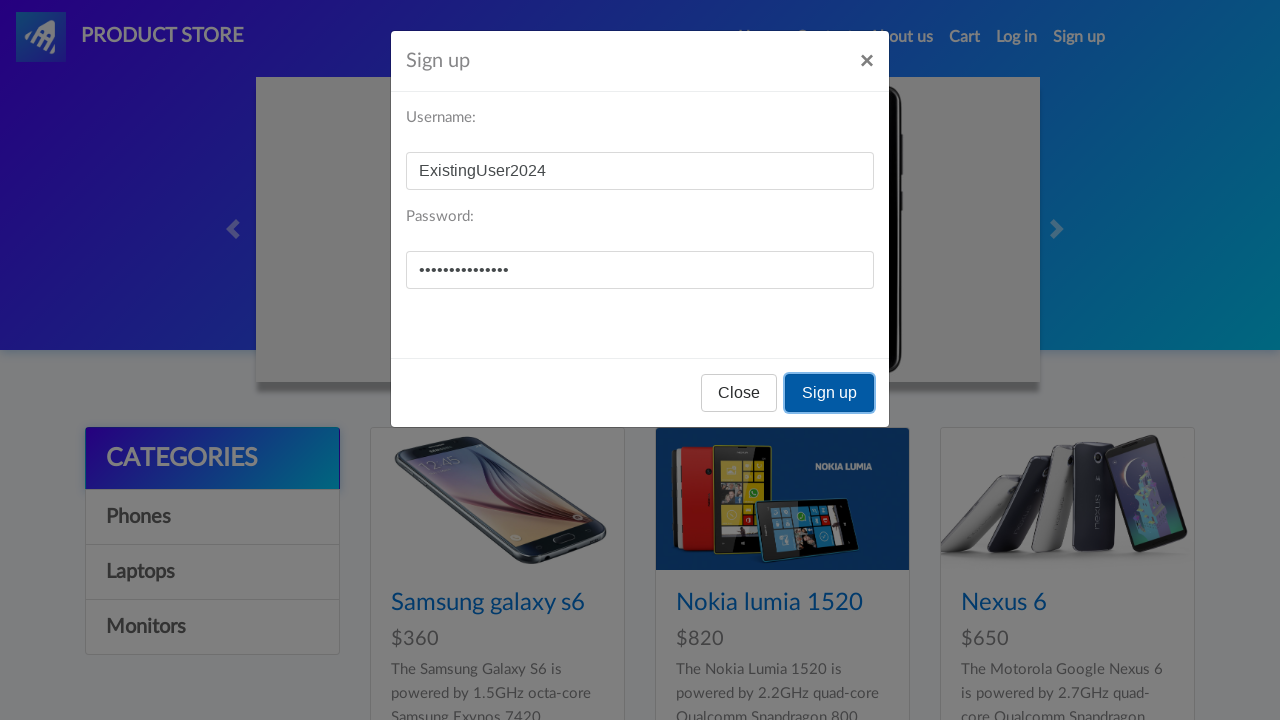